Navigates to the Home Depot homepage and waits for the page to load.

Starting URL: https://www.homedepot.com/

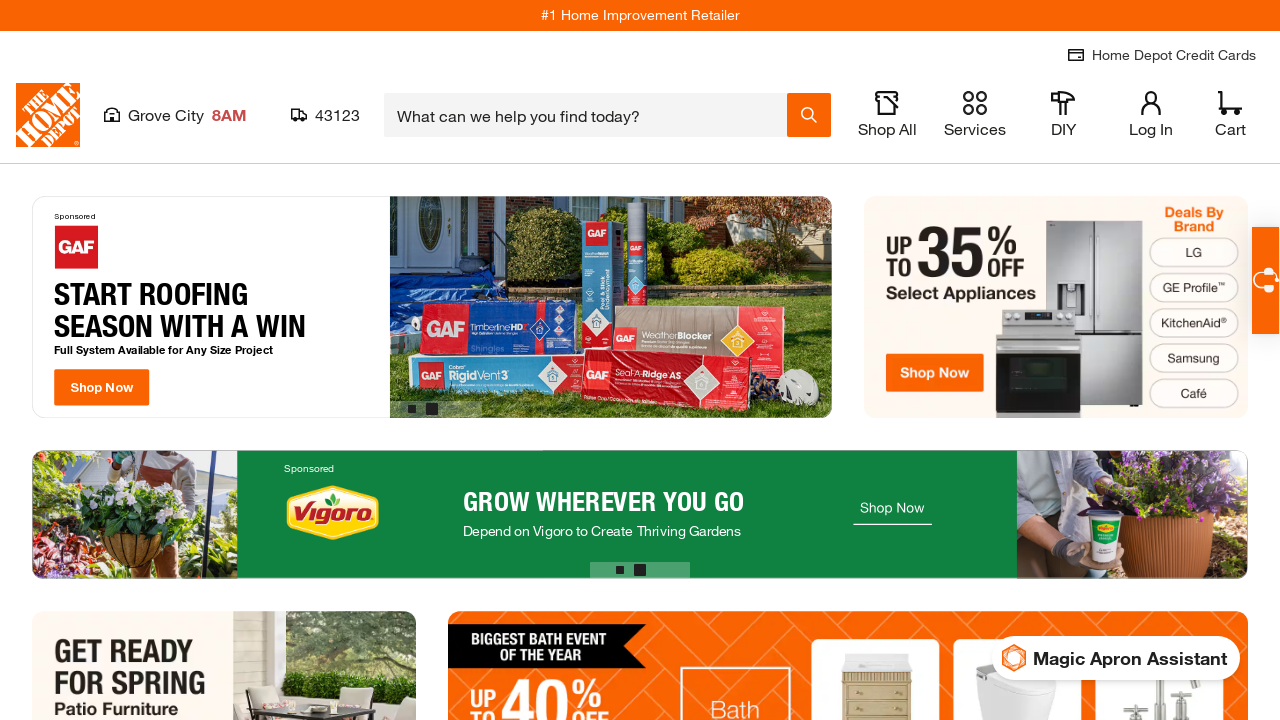

Home Depot homepage loaded - DOM content ready
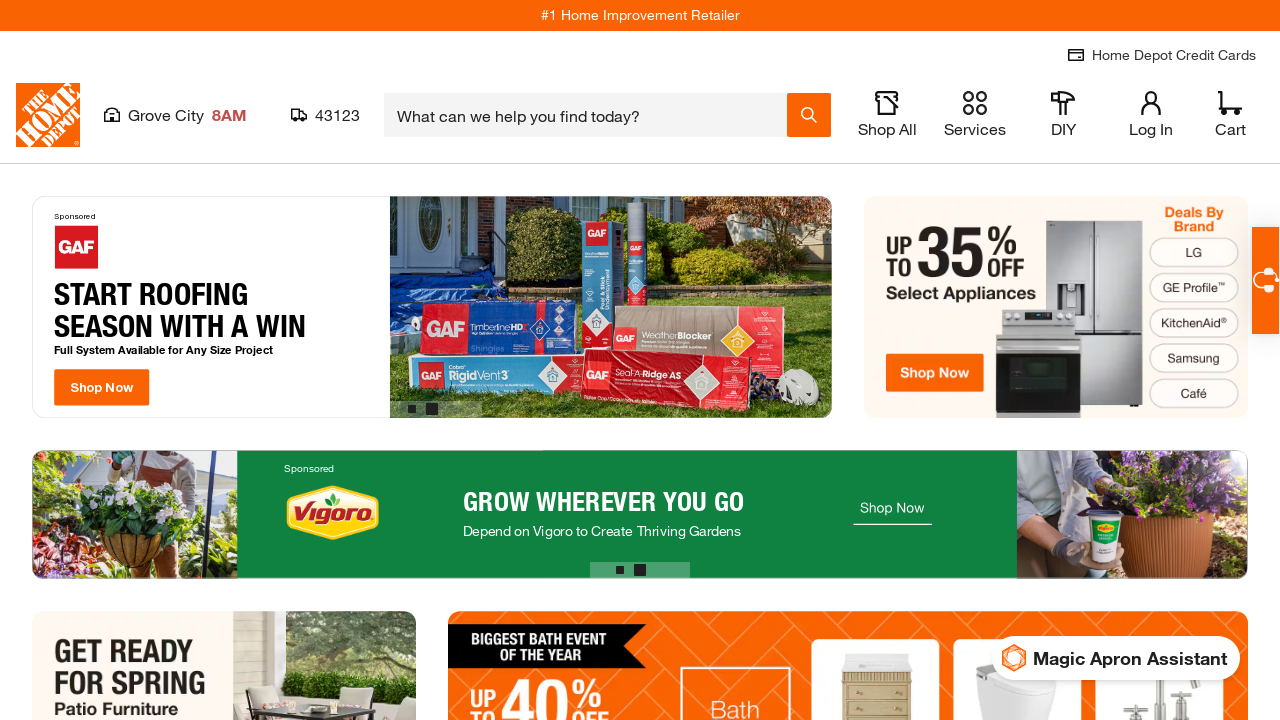

Page body element is visible - page fully loaded
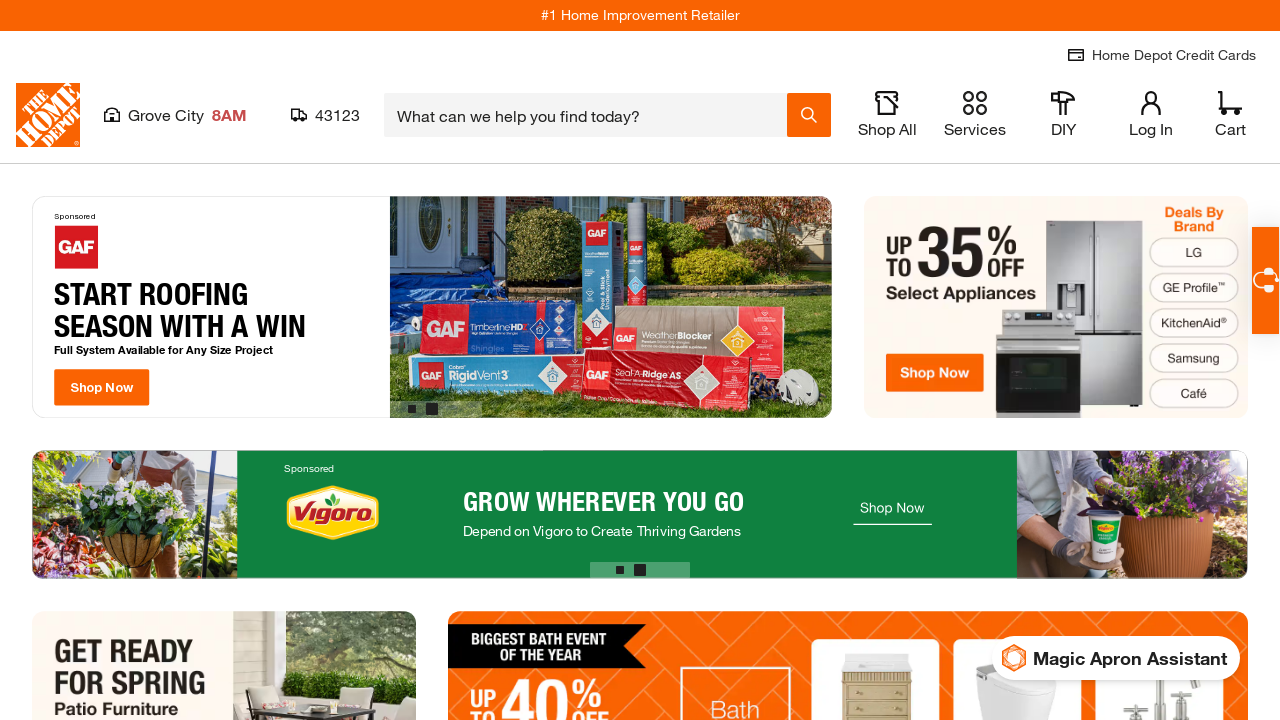

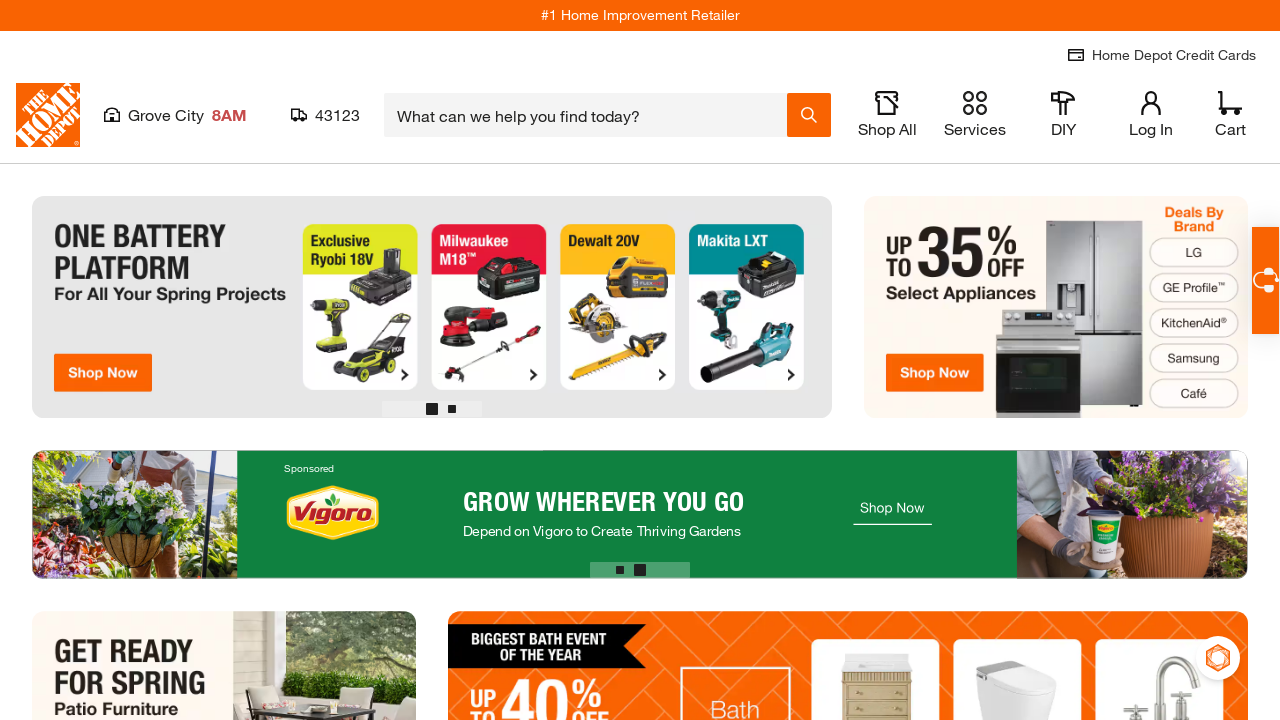